Tests window handling functionality by opening a new window, switching between parent and child windows, and verifying content in each window

Starting URL: https://the-internet.herokuapp.com/windows

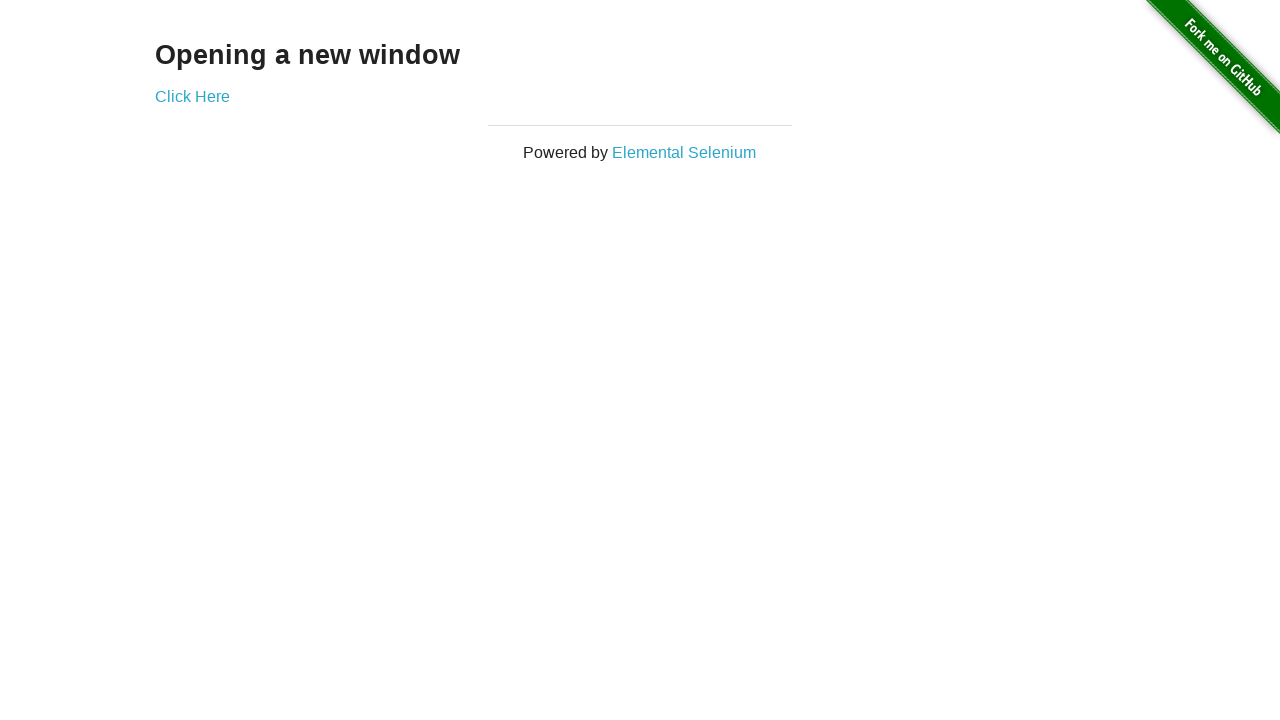

Clicked link to open new window and captured child window at (192, 96) on a[href='/windows/new']
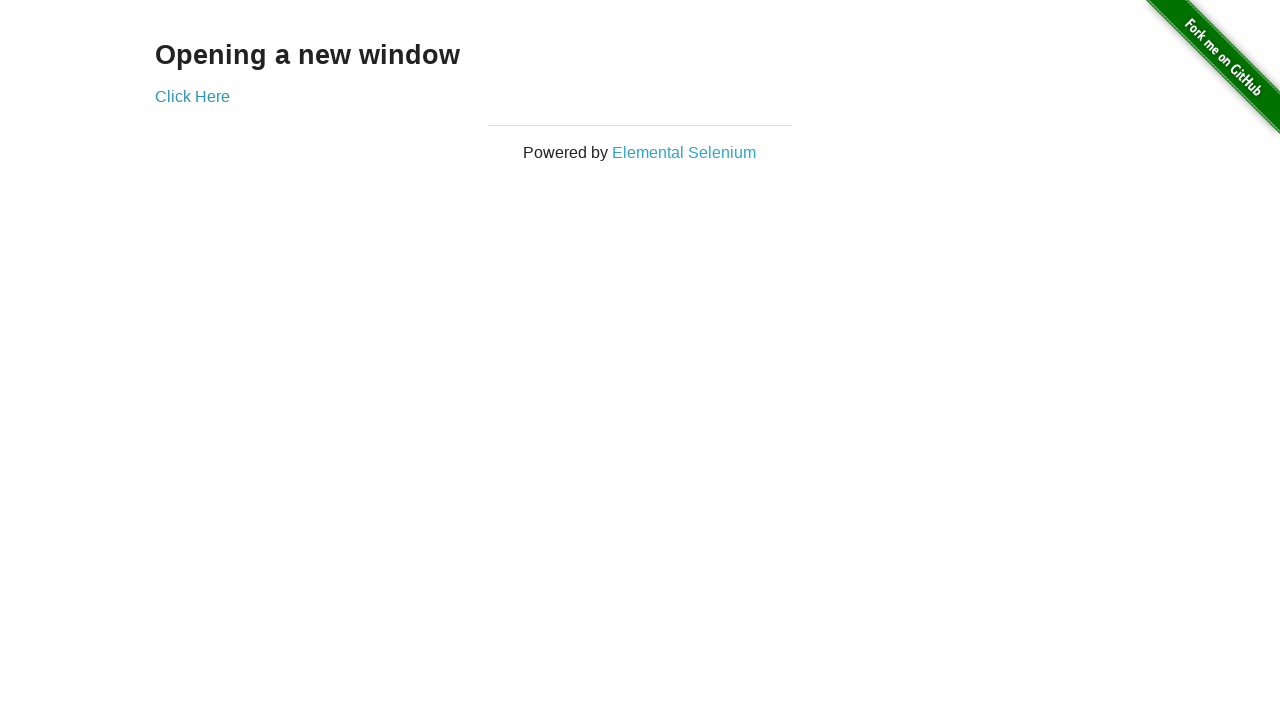

Retrieved child window text: New Window
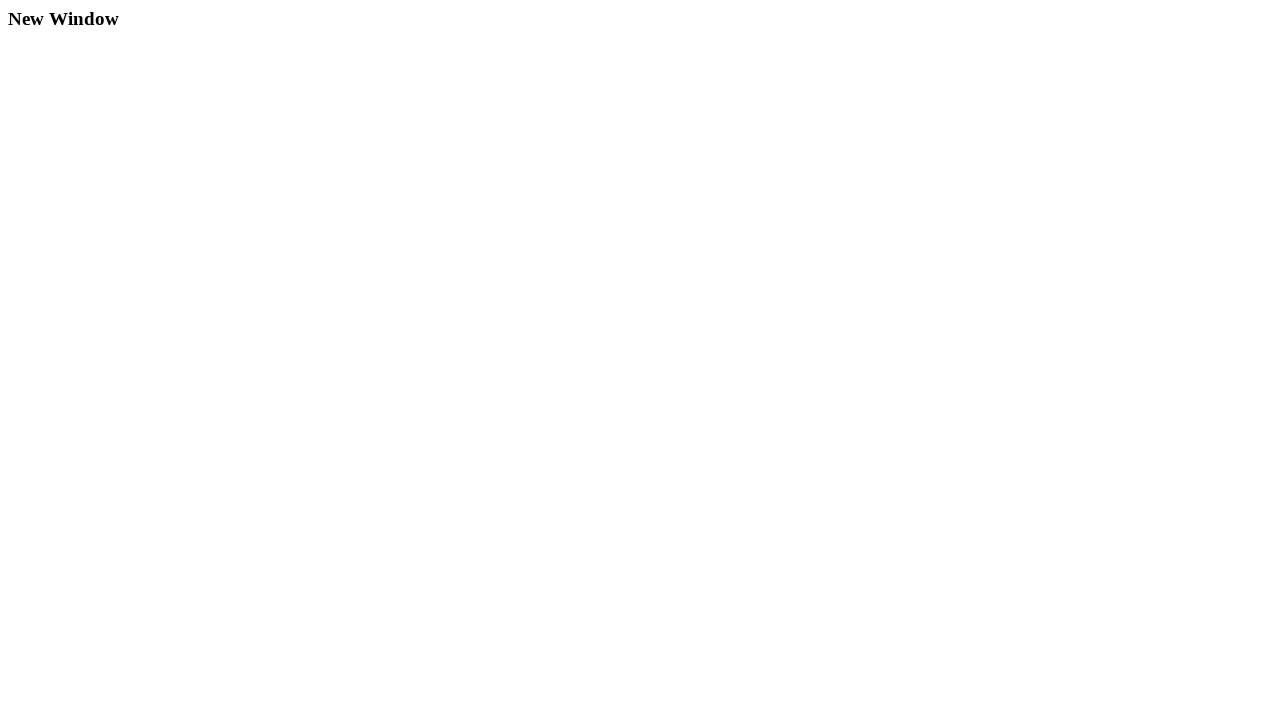

Retrieved parent window text: Opening a new window
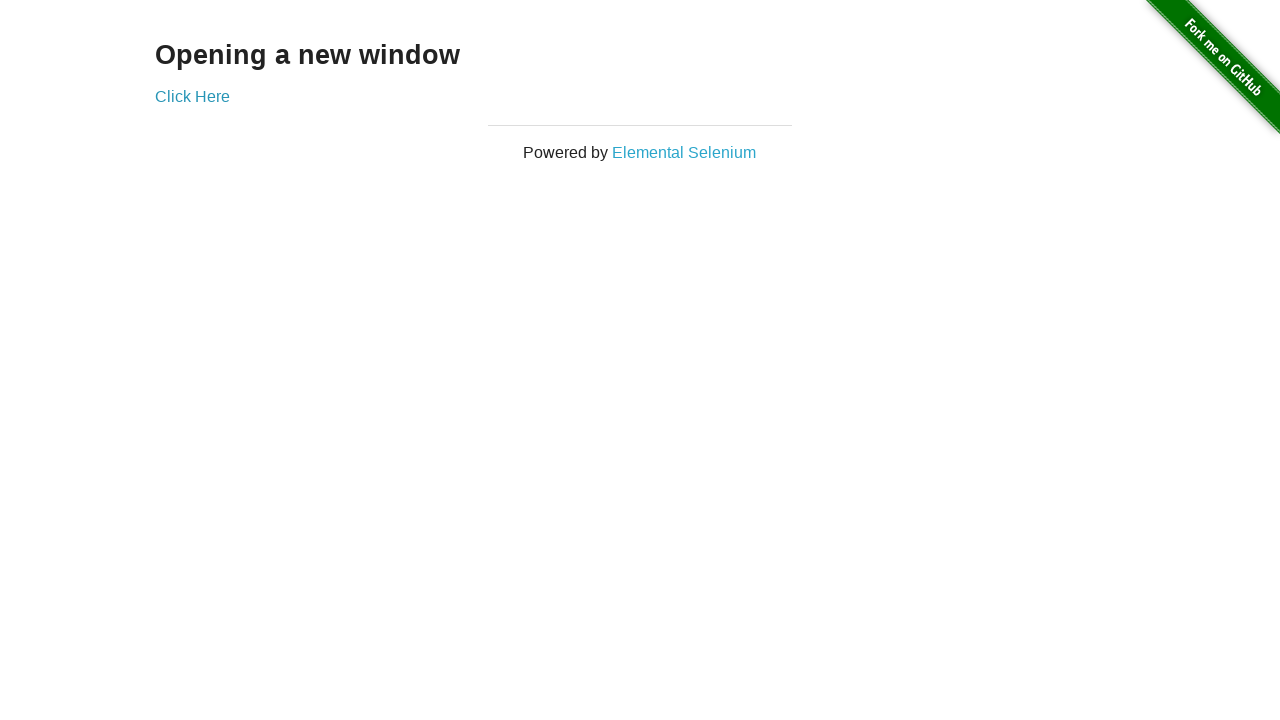

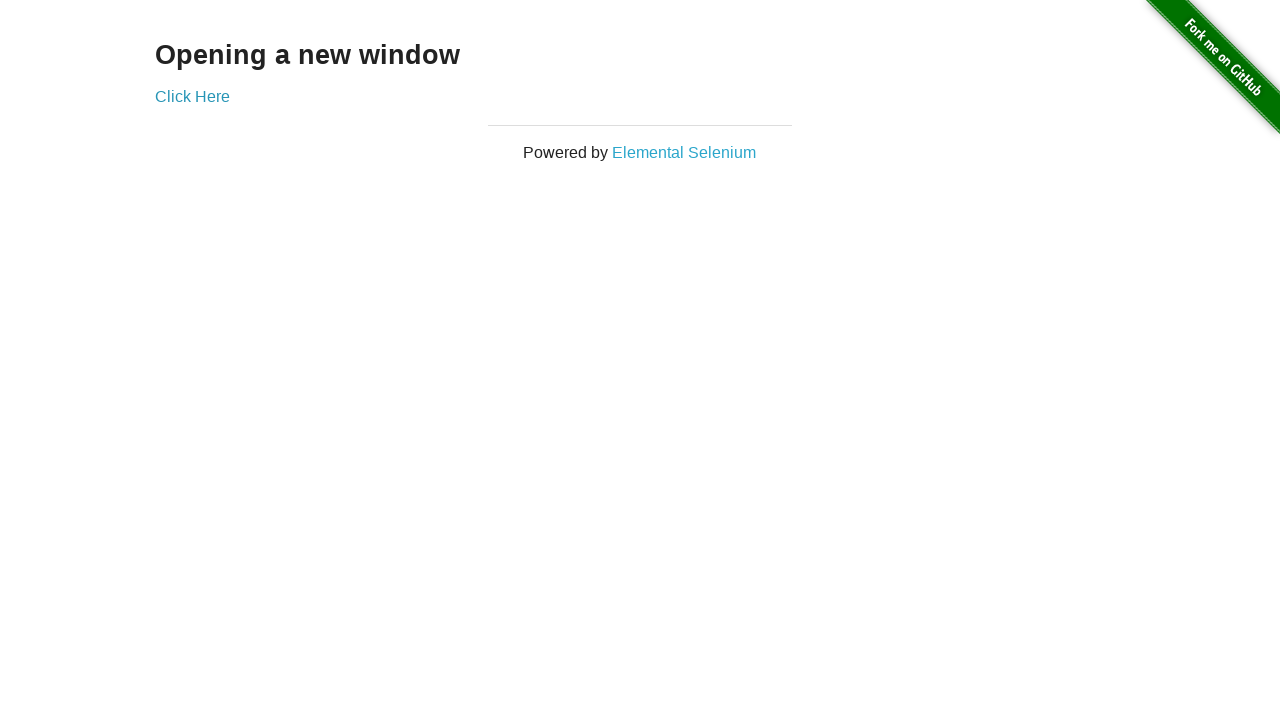